Tests un-marking todo items as complete by unchecking their checkboxes

Starting URL: https://demo.playwright.dev/todomvc

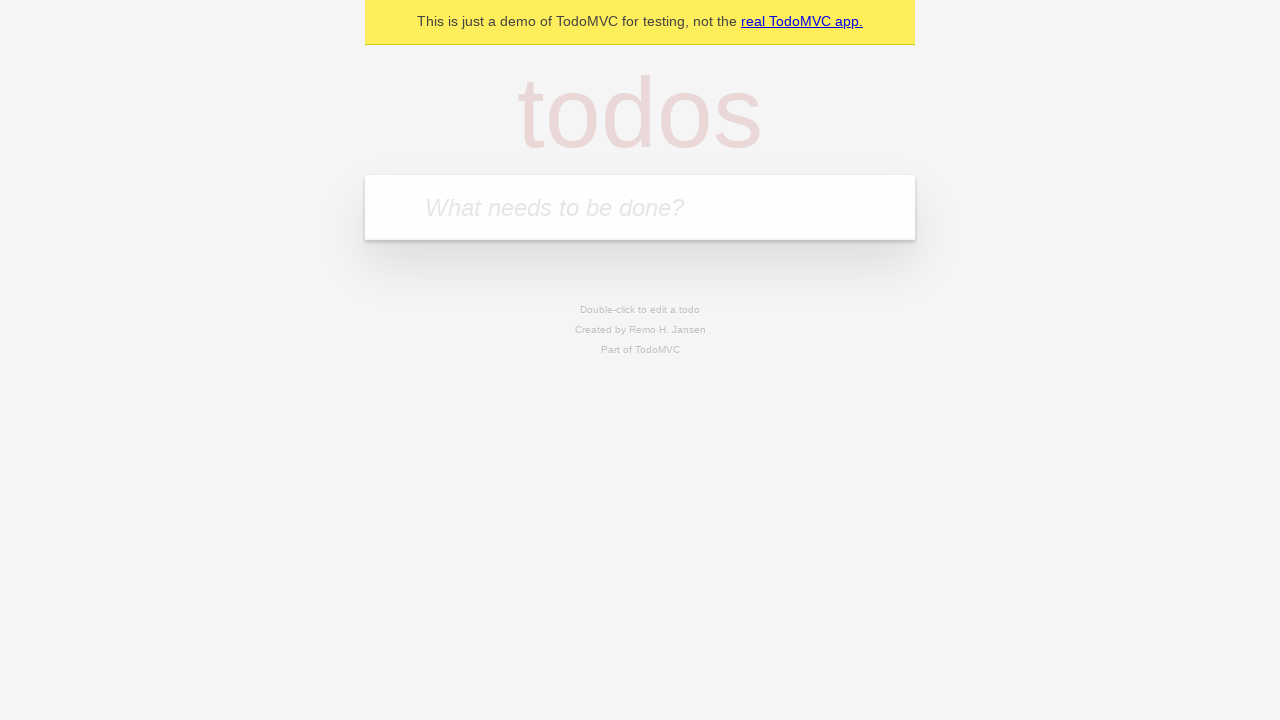

Filled todo input with 'buy some cheese' on internal:attr=[placeholder="What needs to be done?"i]
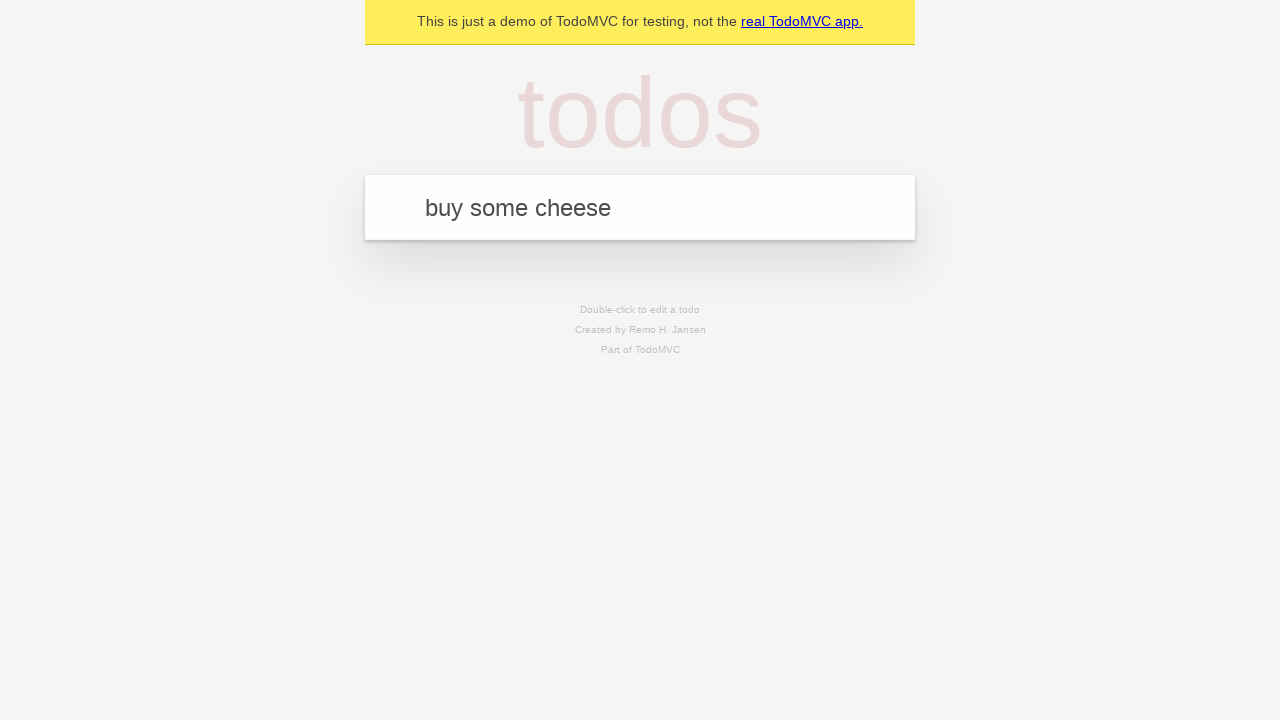

Pressed Enter to add first todo item on internal:attr=[placeholder="What needs to be done?"i]
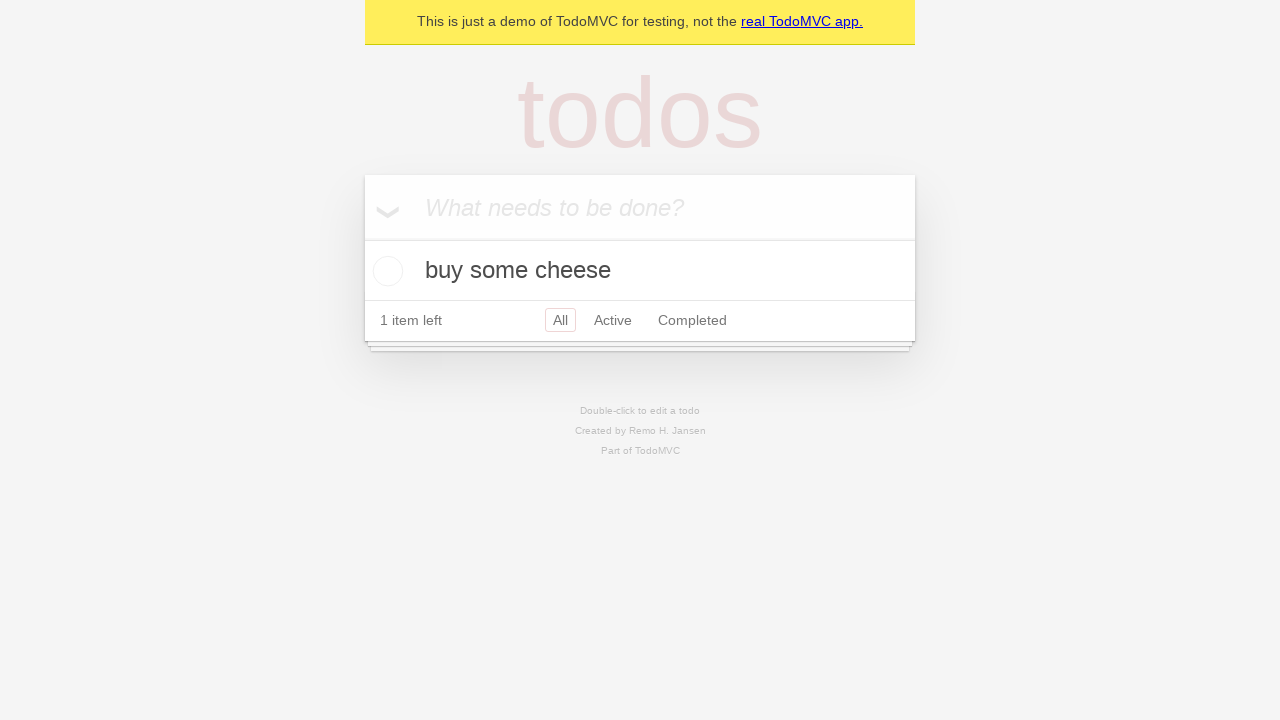

Filled todo input with 'feed the cat' on internal:attr=[placeholder="What needs to be done?"i]
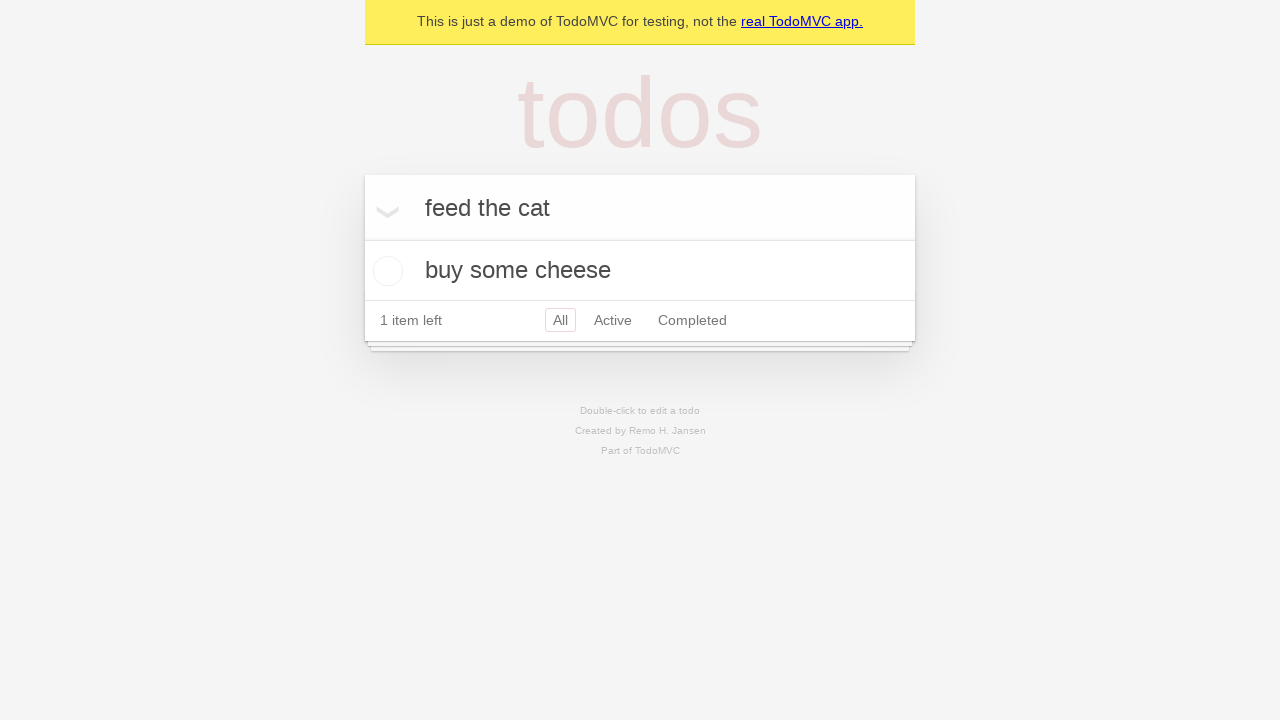

Pressed Enter to add second todo item on internal:attr=[placeholder="What needs to be done?"i]
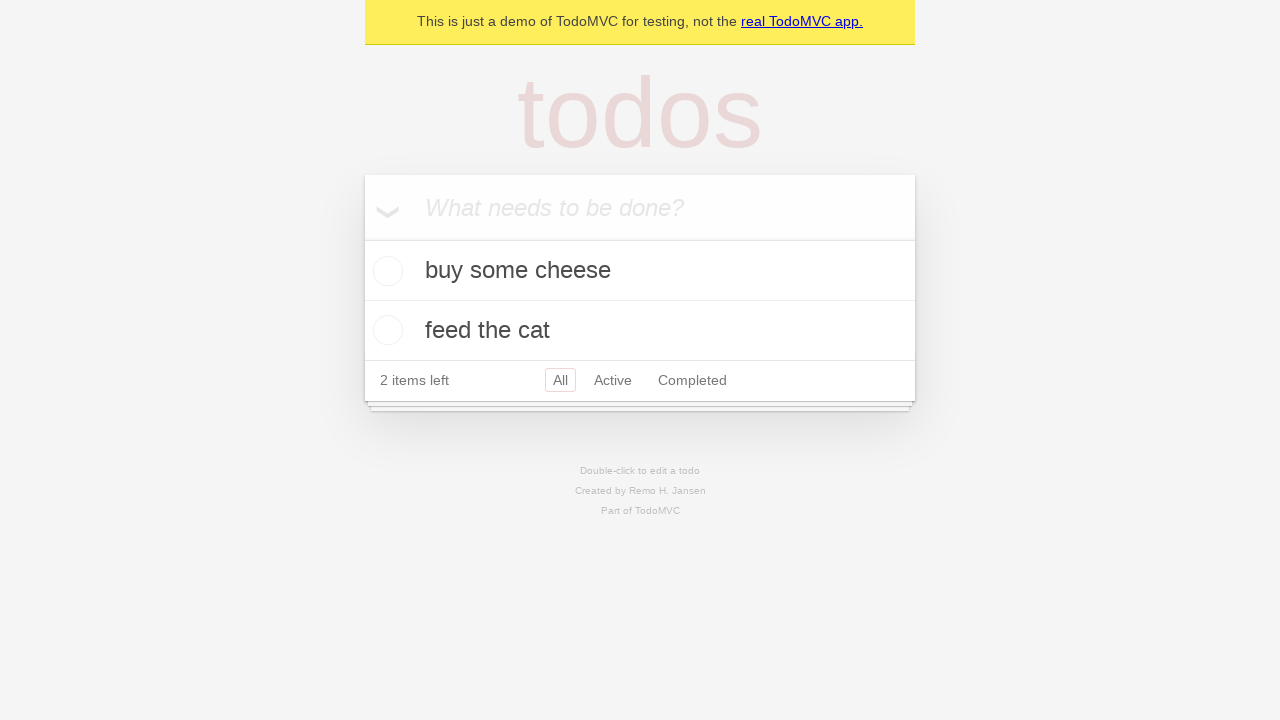

Checked the first todo item checkbox at (385, 271) on [data-testid='todo-item'] >> nth=0 >> internal:role=checkbox
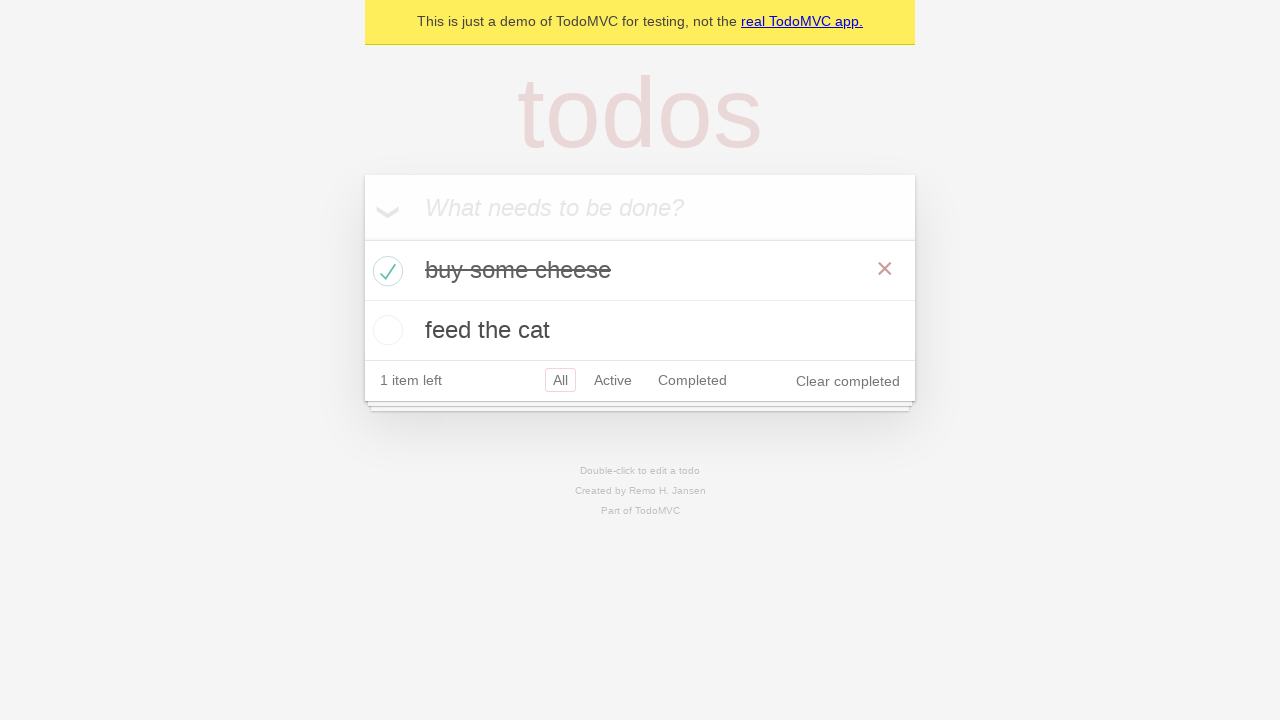

Unchecked the first todo item checkbox to mark as incomplete at (385, 271) on [data-testid='todo-item'] >> nth=0 >> internal:role=checkbox
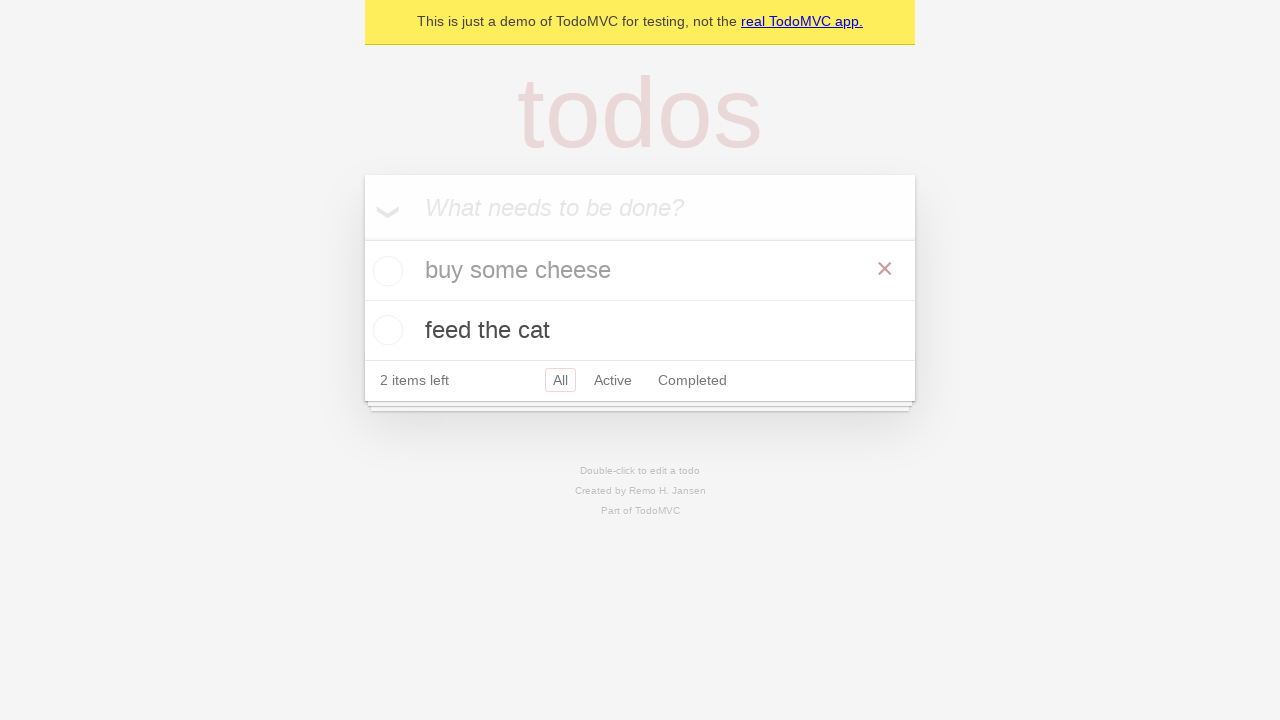

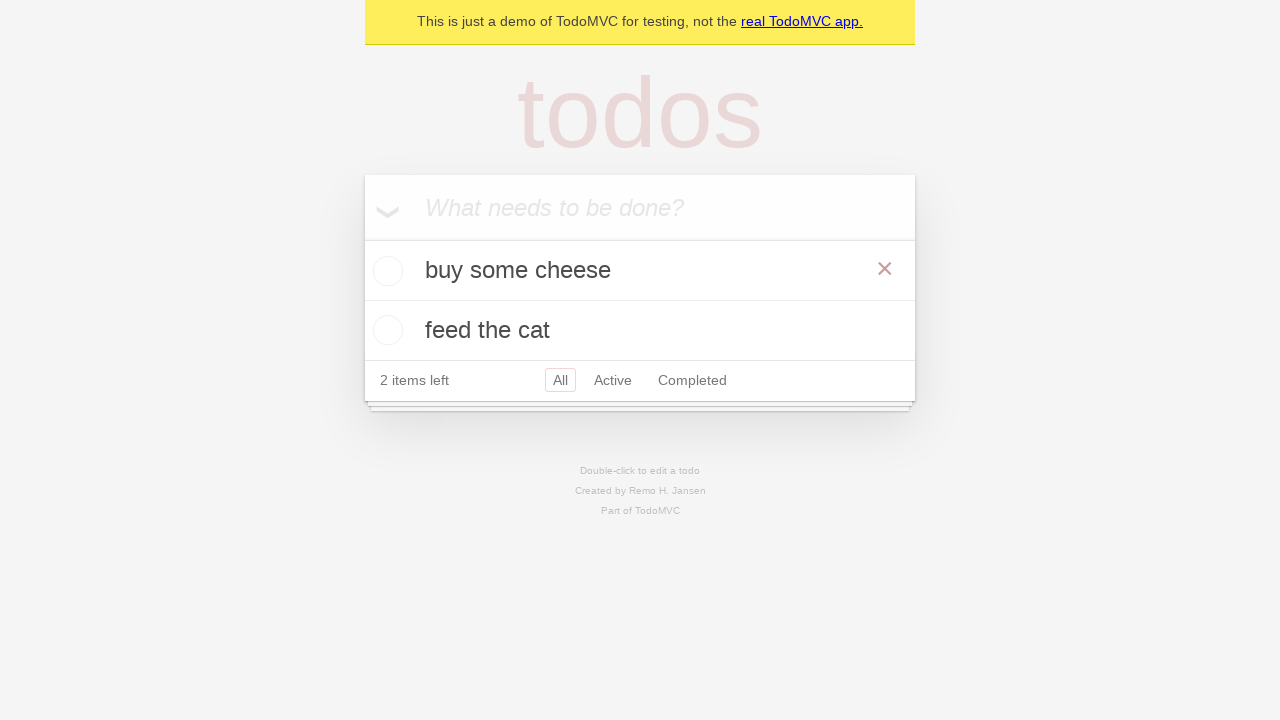